Tests static dropdown functionality on a practice website by selecting currency options using both index-based and value-based selection methods.

Starting URL: https://rahulshettyacademy.com/dropdownsPractise/

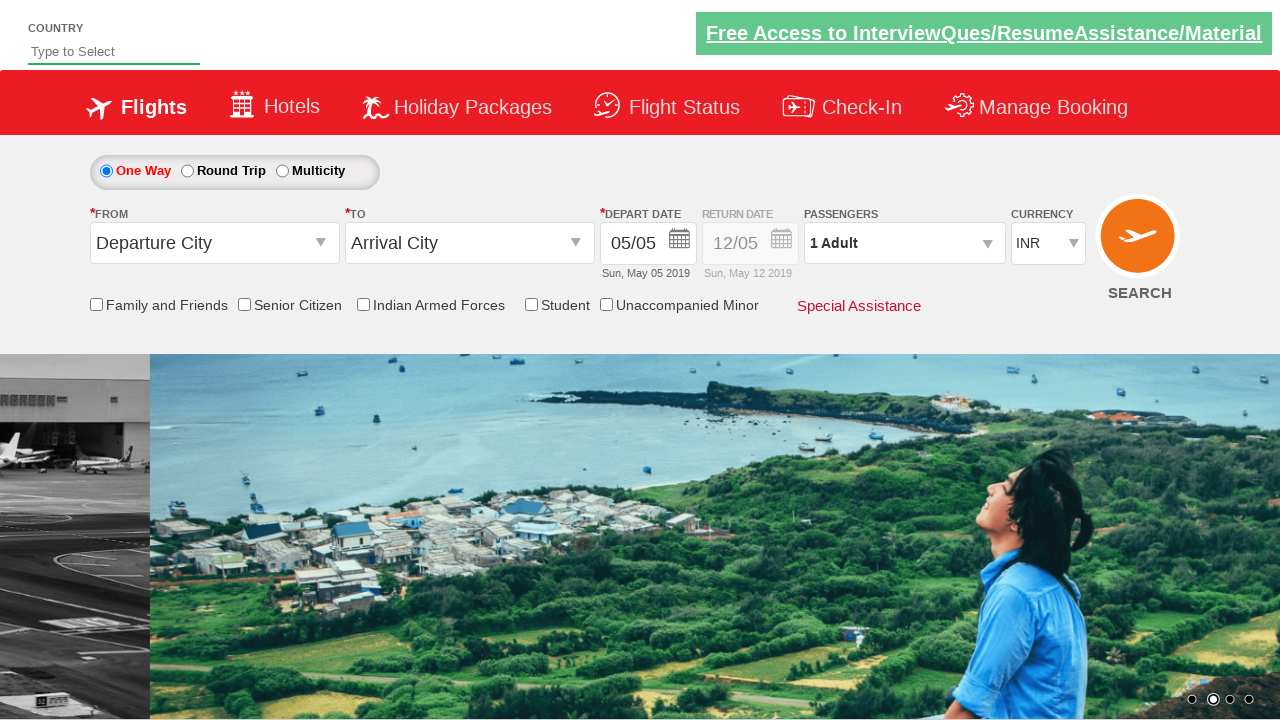

Waited for currency dropdown to load
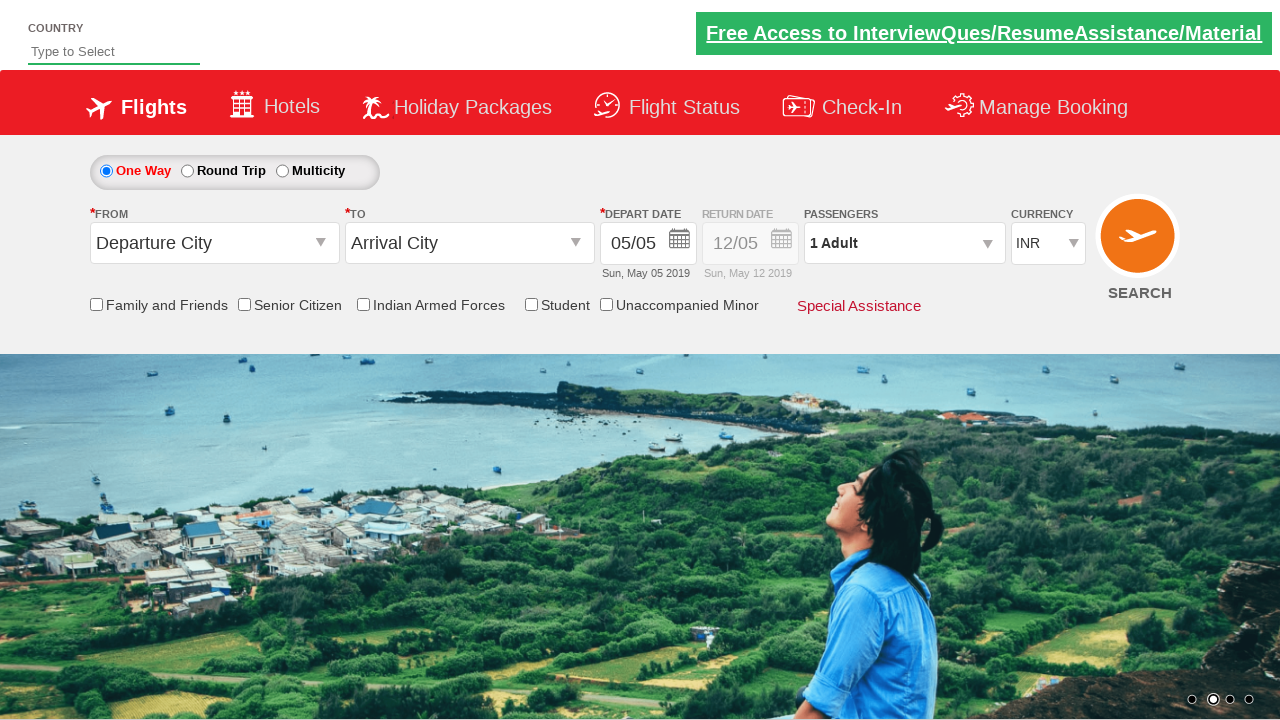

Selected dropdown option by index 3 (4th option) on #ctl00_mainContent_DropDownListCurrency
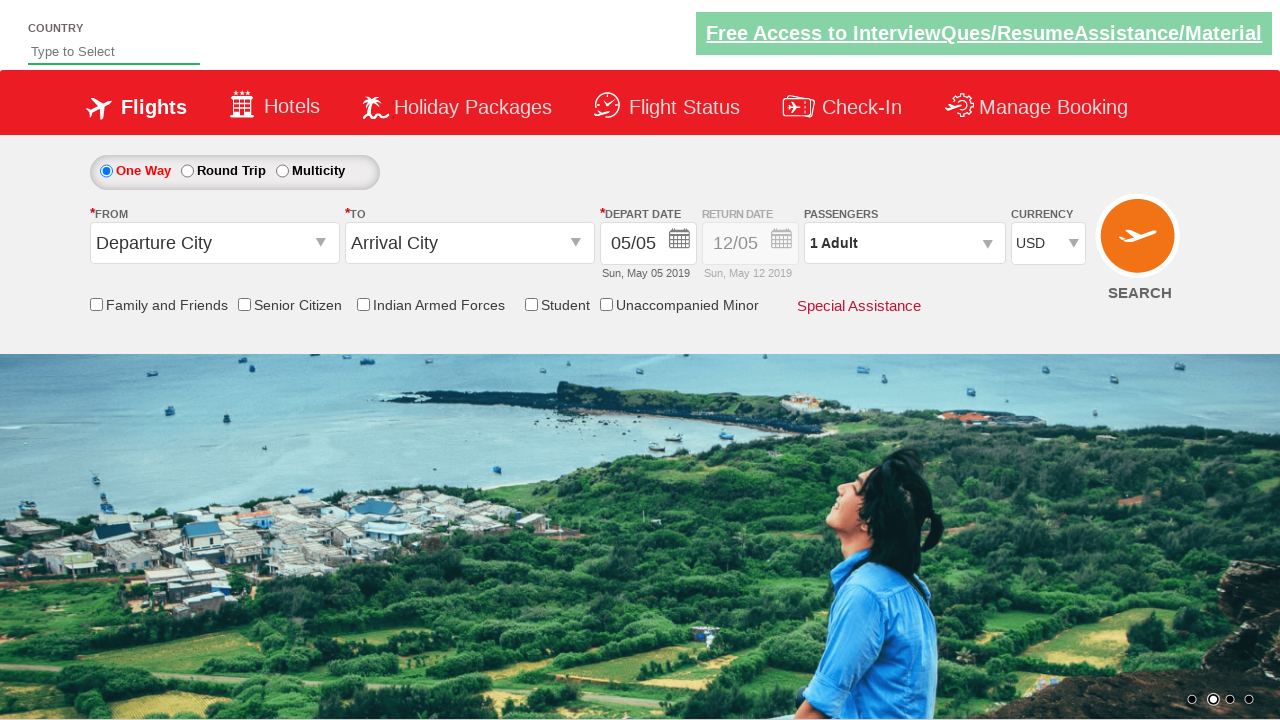

Selected dropdown option by value 'INR' on #ctl00_mainContent_DropDownListCurrency
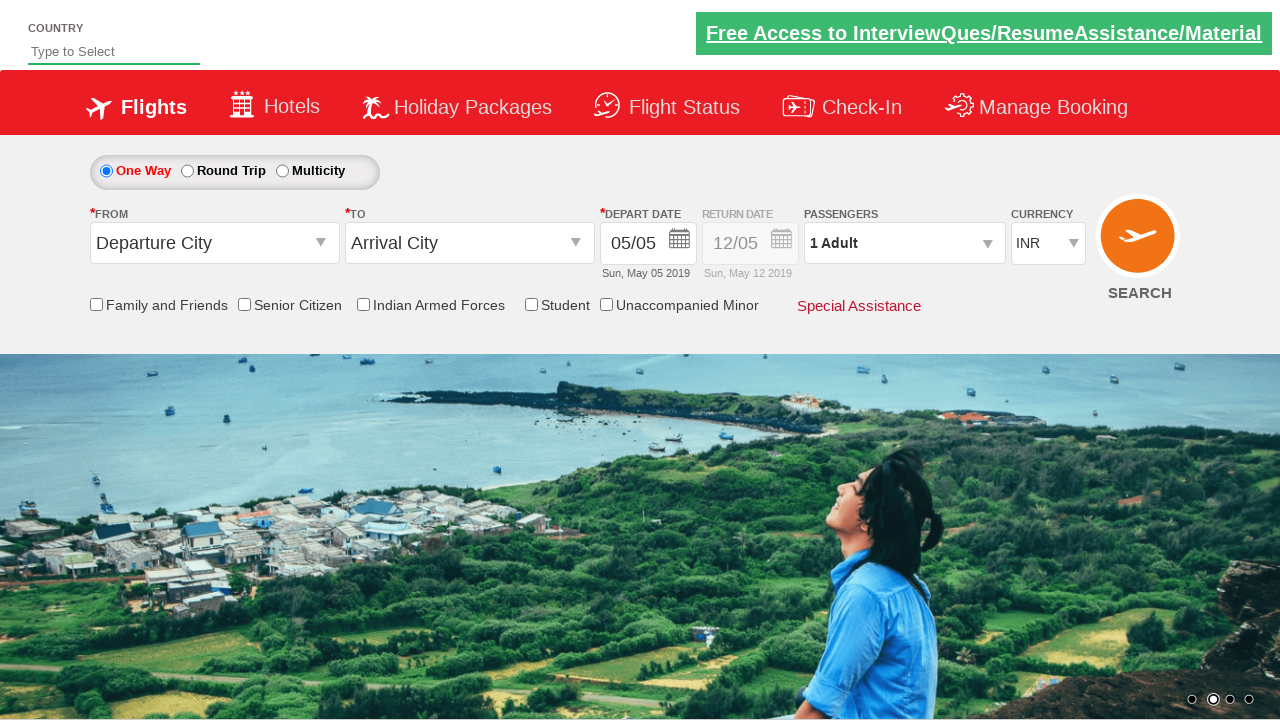

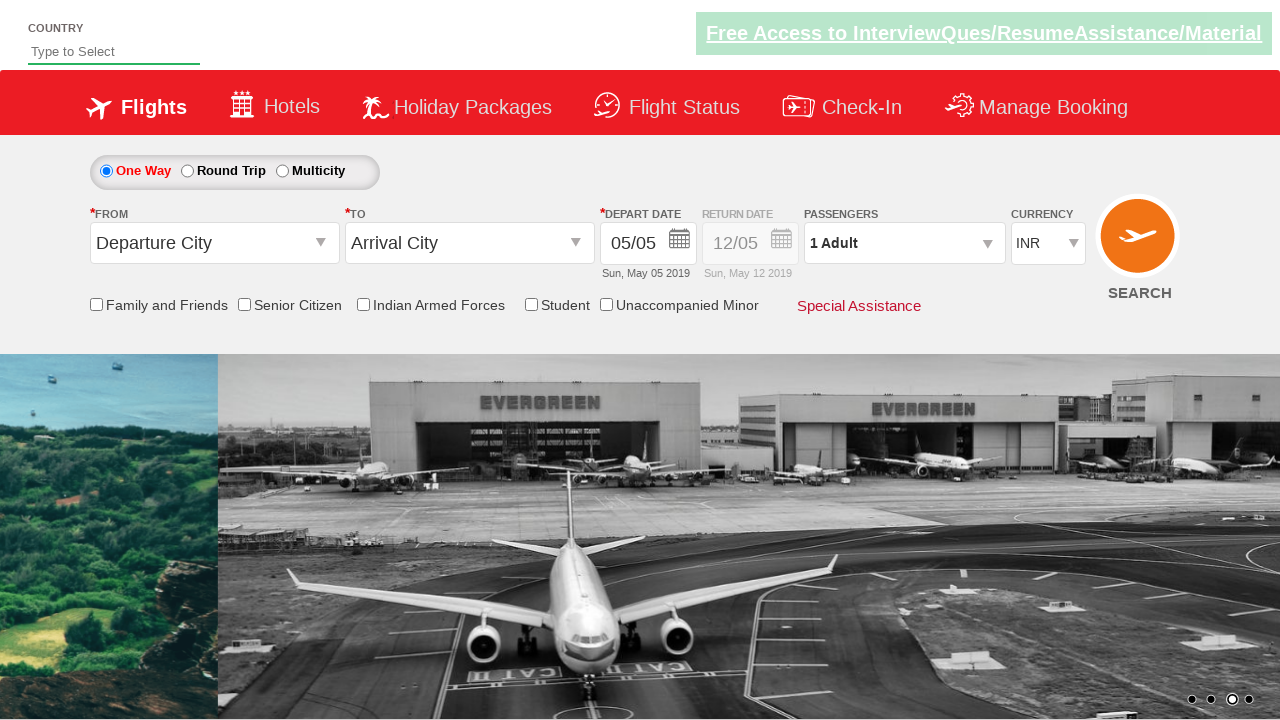